Tests opting out of A/B tests by adding an opt-out cookie after visiting the page, then refreshing to verify the page shows "No A/B Test" heading.

Starting URL: http://the-internet.herokuapp.com/abtest

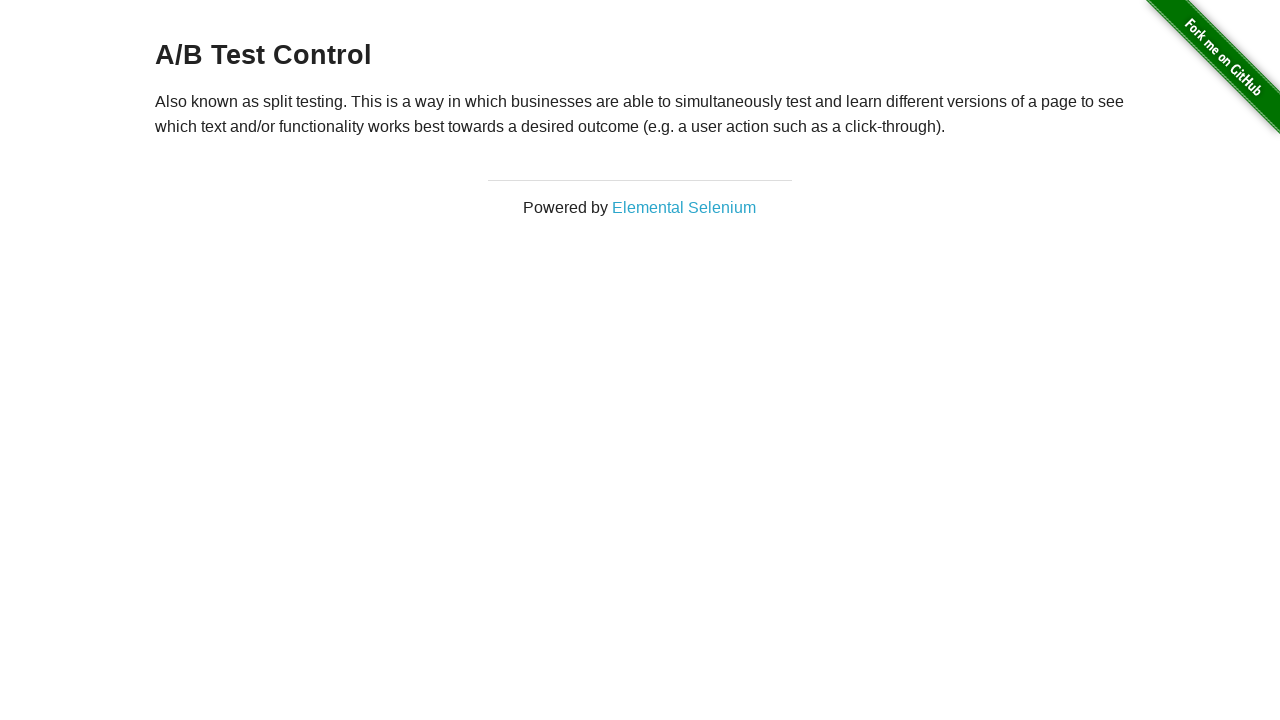

Navigated to A/B test page
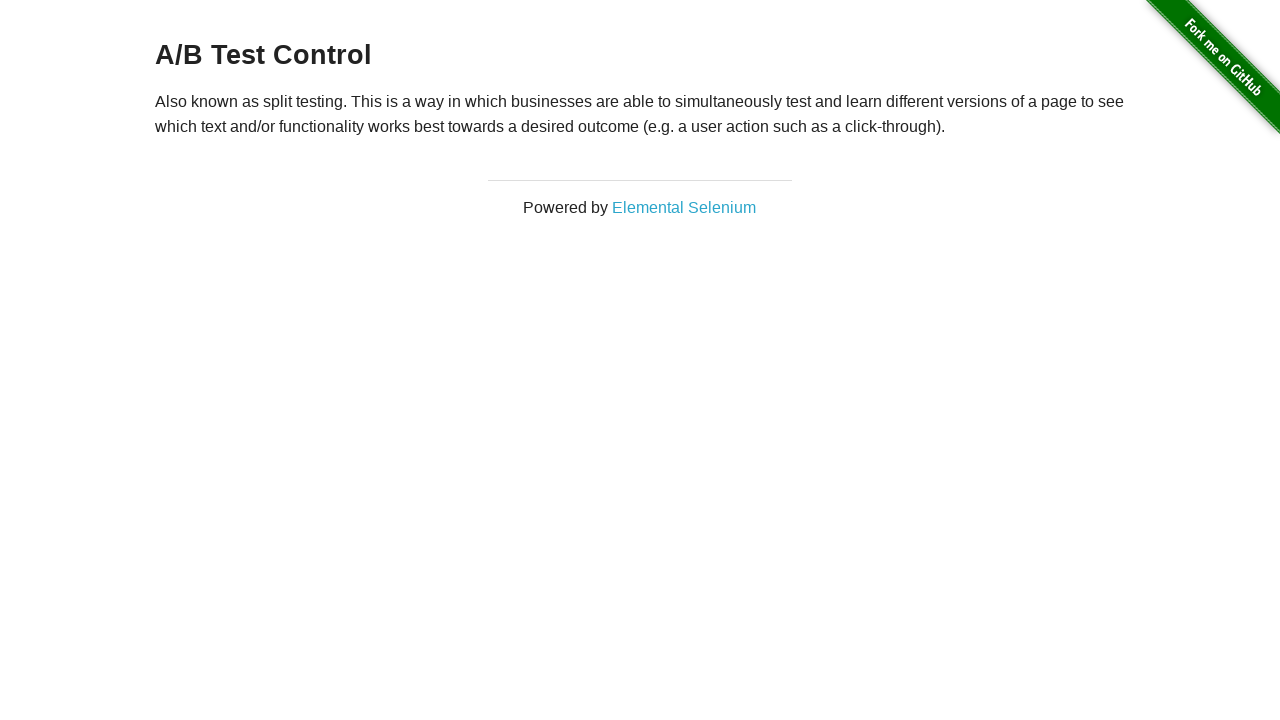

Located h3 heading element
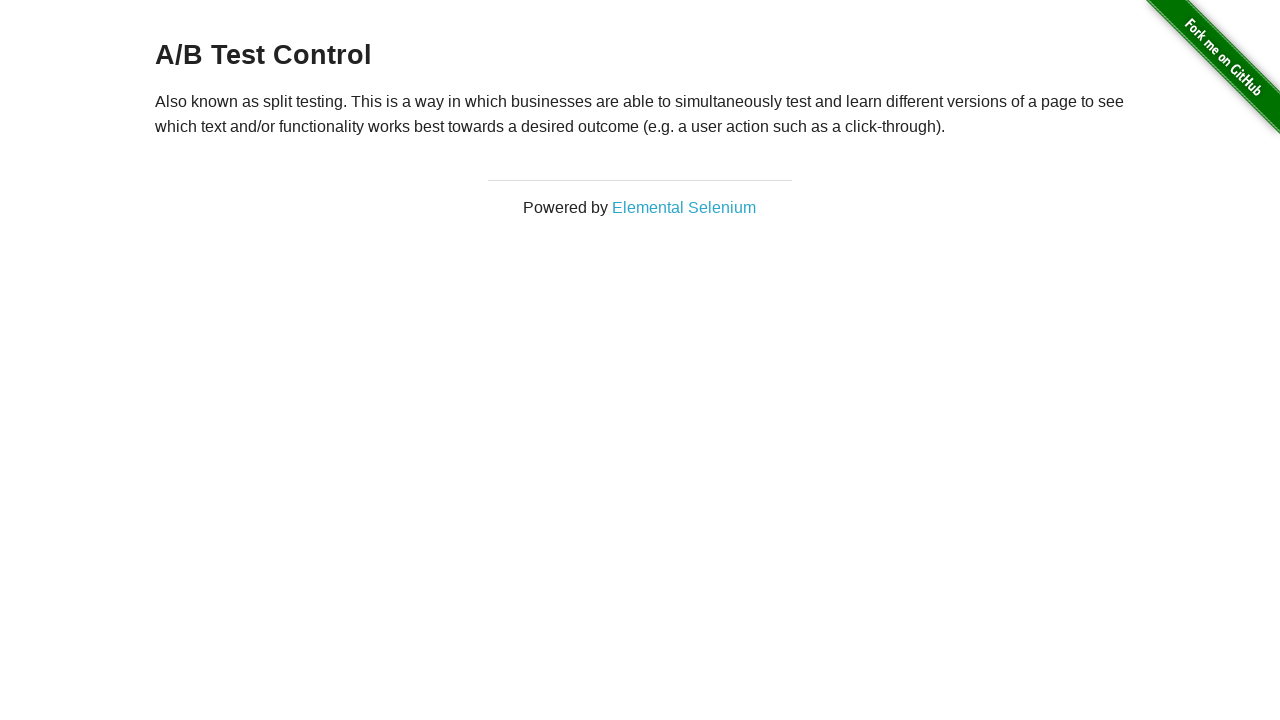

Retrieved heading text: A/B Test Control
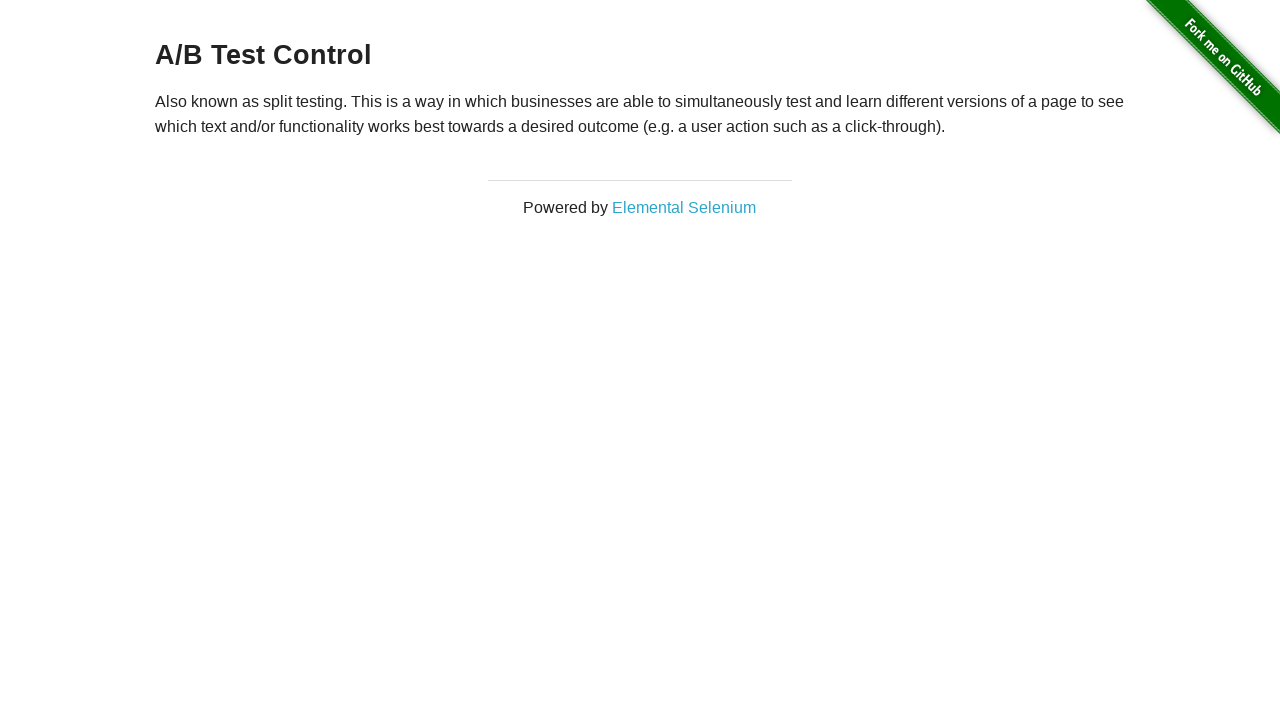

Added optimizelyOptOut cookie to opt out of A/B test
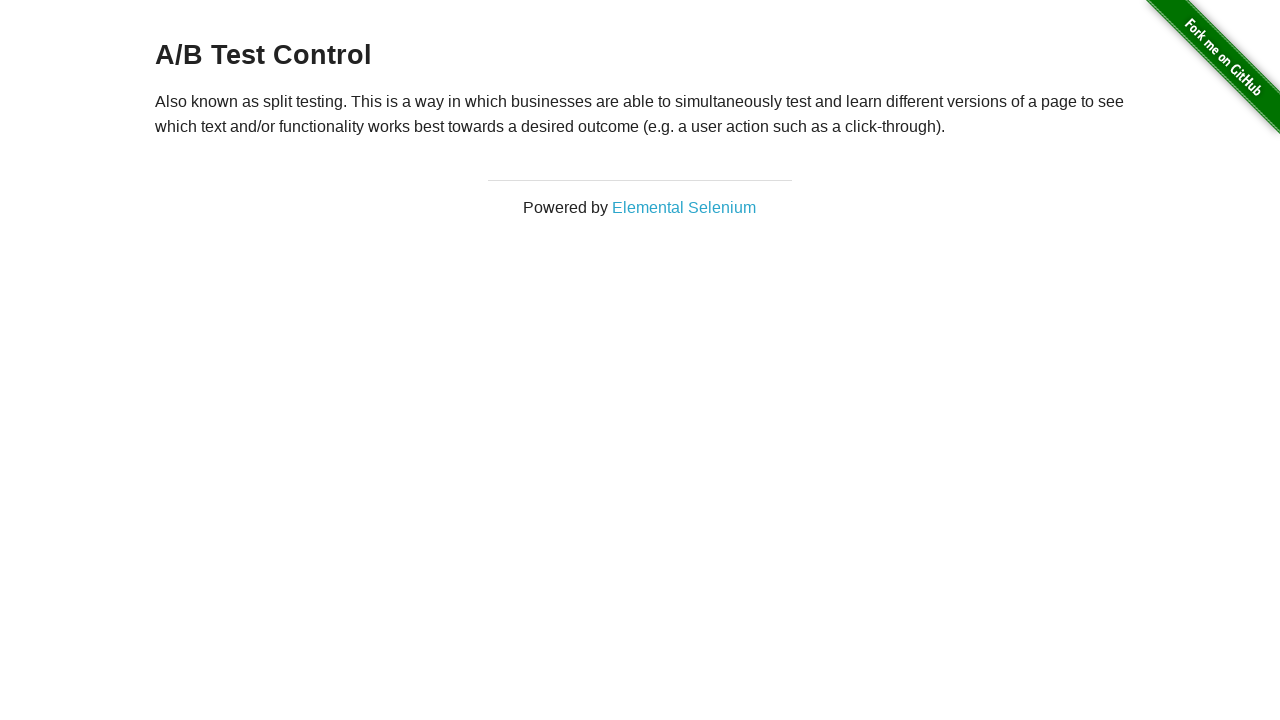

Reloaded page after adding opt-out cookie
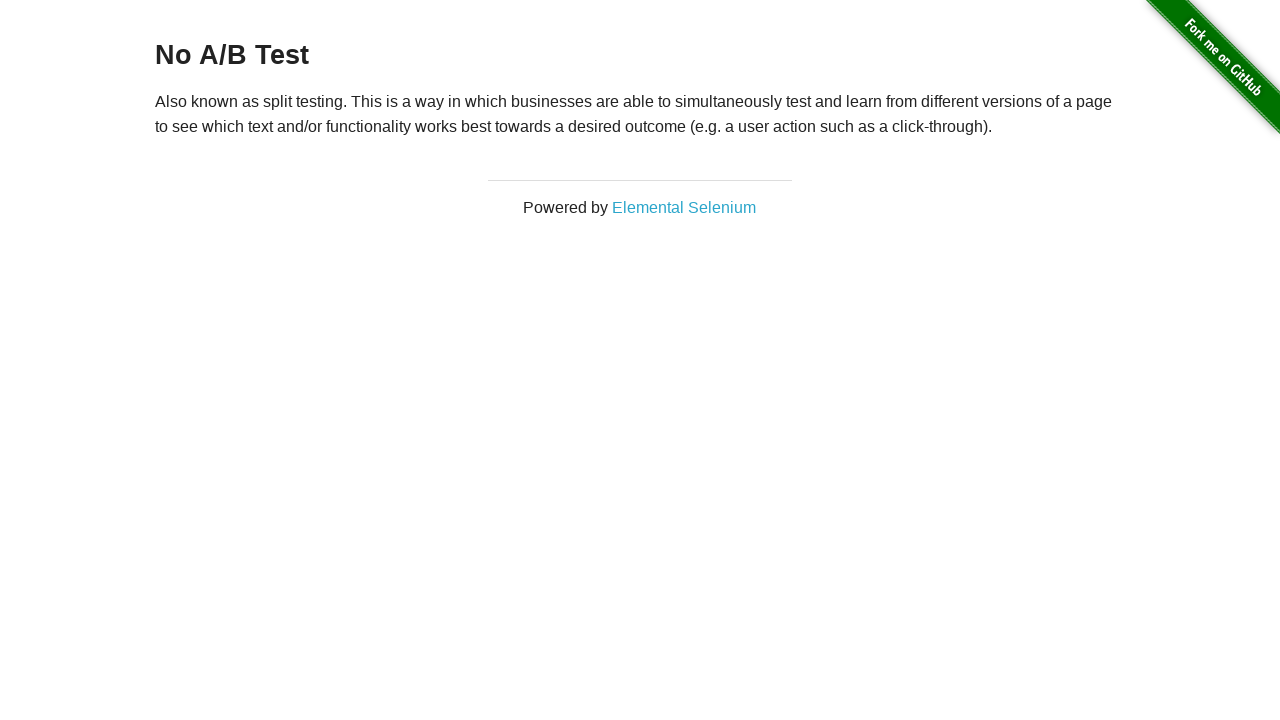

Verified h3 heading is present on opted-out page
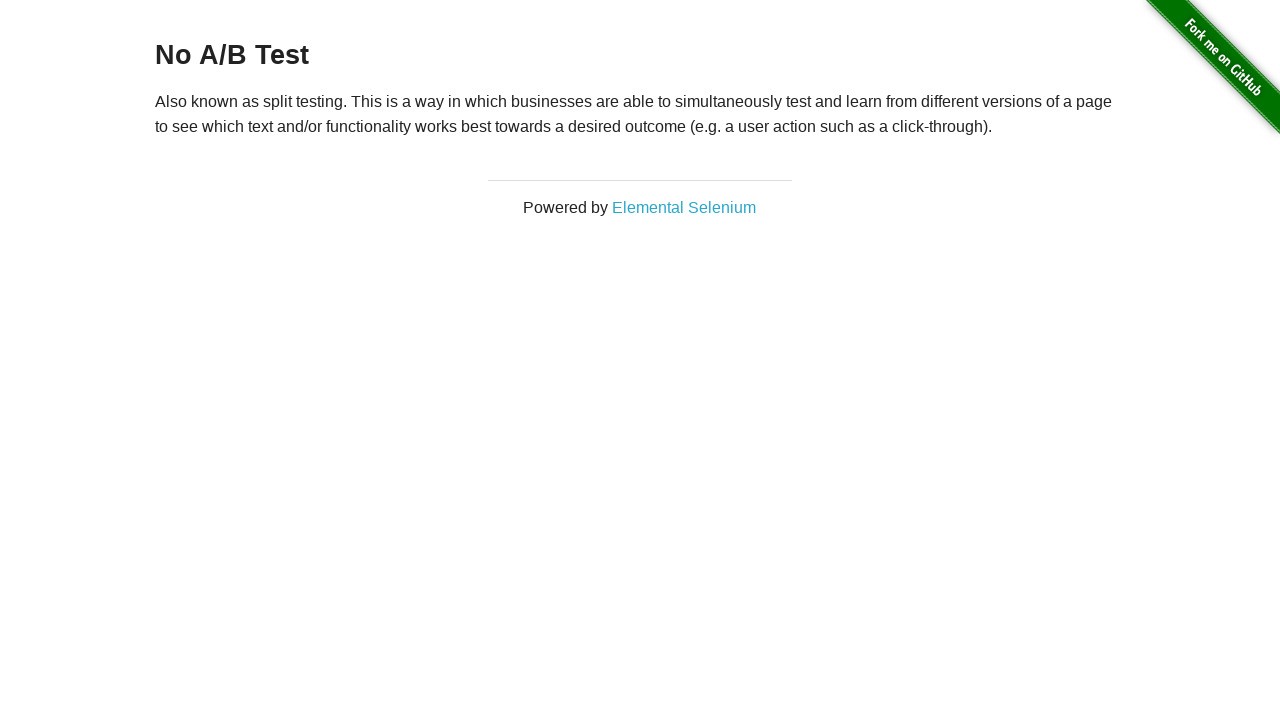

Confirmed page now shows heading: No A/B Test
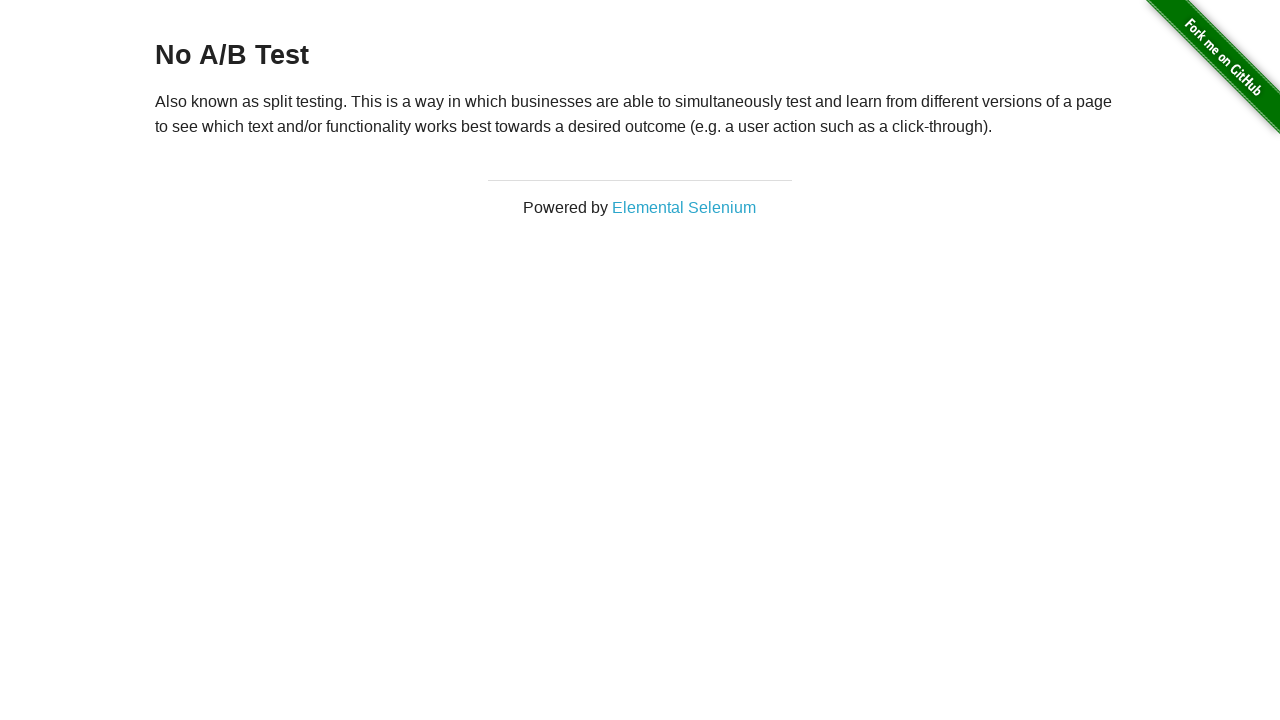

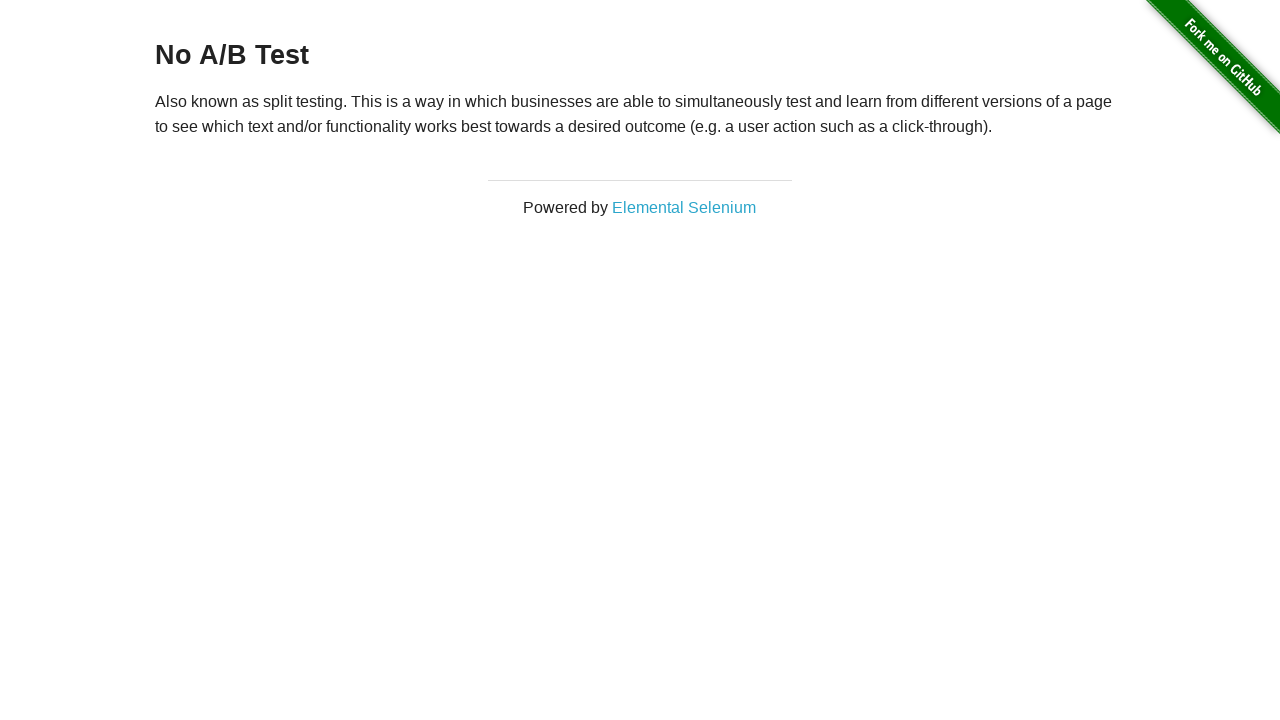